Tests A/B test opt-out by first visiting the main page, setting the opt-out cookie, then navigating to the A/B test page and verifying the opt-out is active.

Starting URL: http://the-internet.herokuapp.com

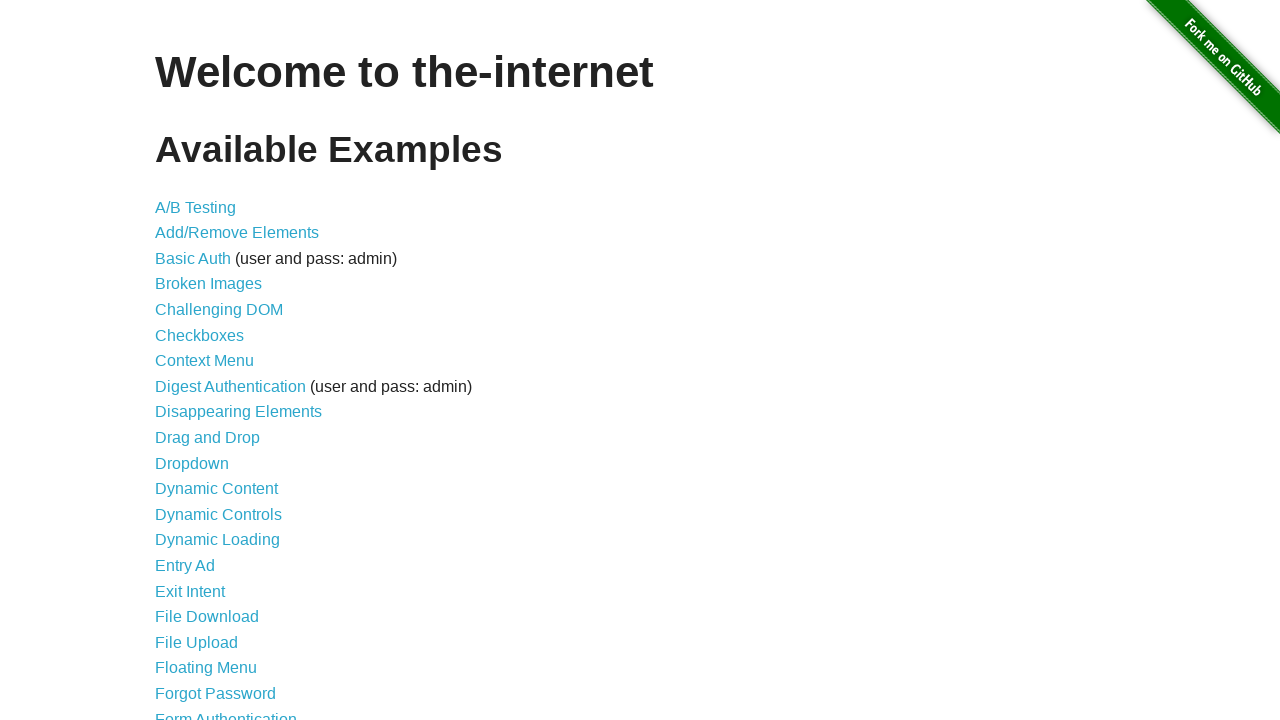

Added optimizelyOptOut cookie to opt out of A/B test
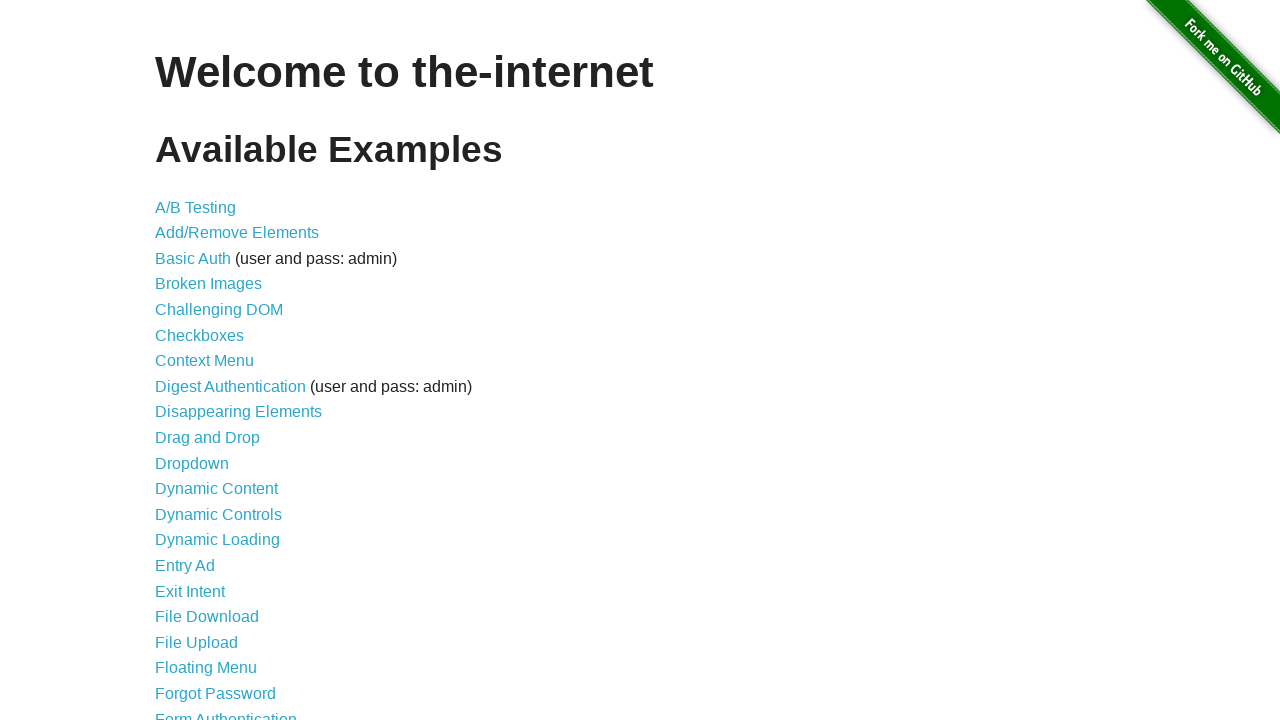

Navigated to A/B test page at /abtest
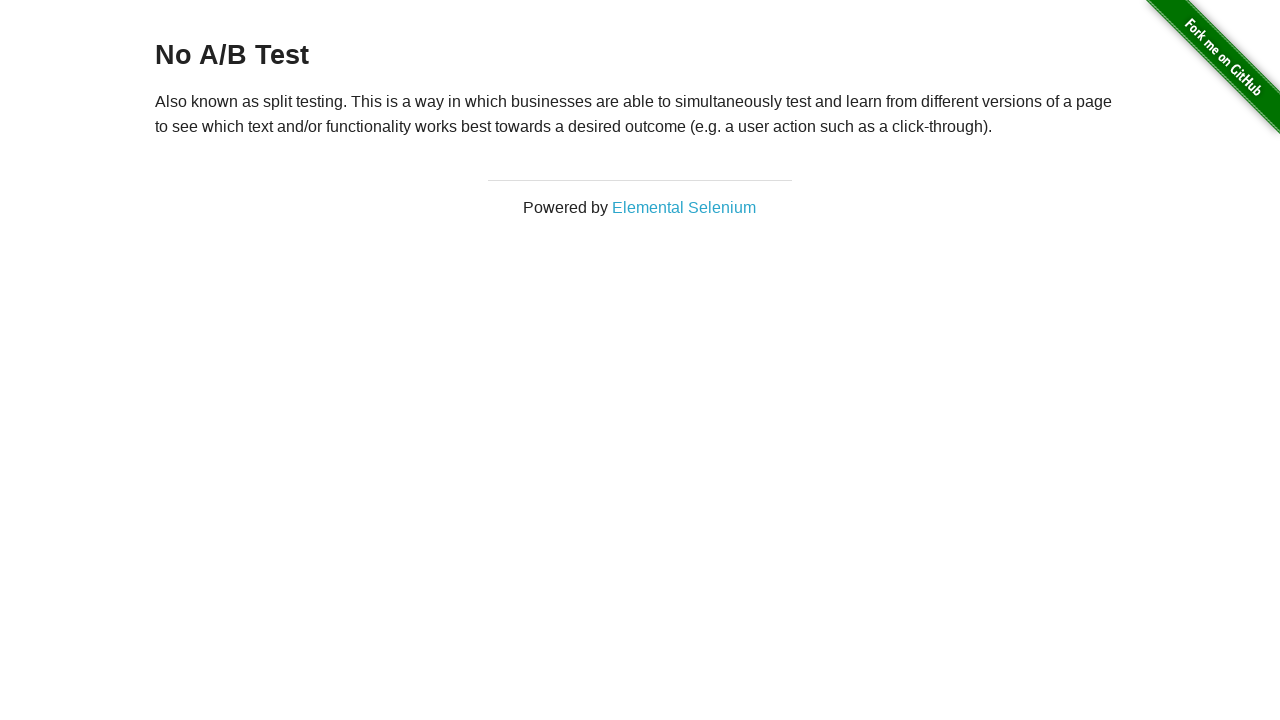

Retrieved heading text: 'No A/B Test'
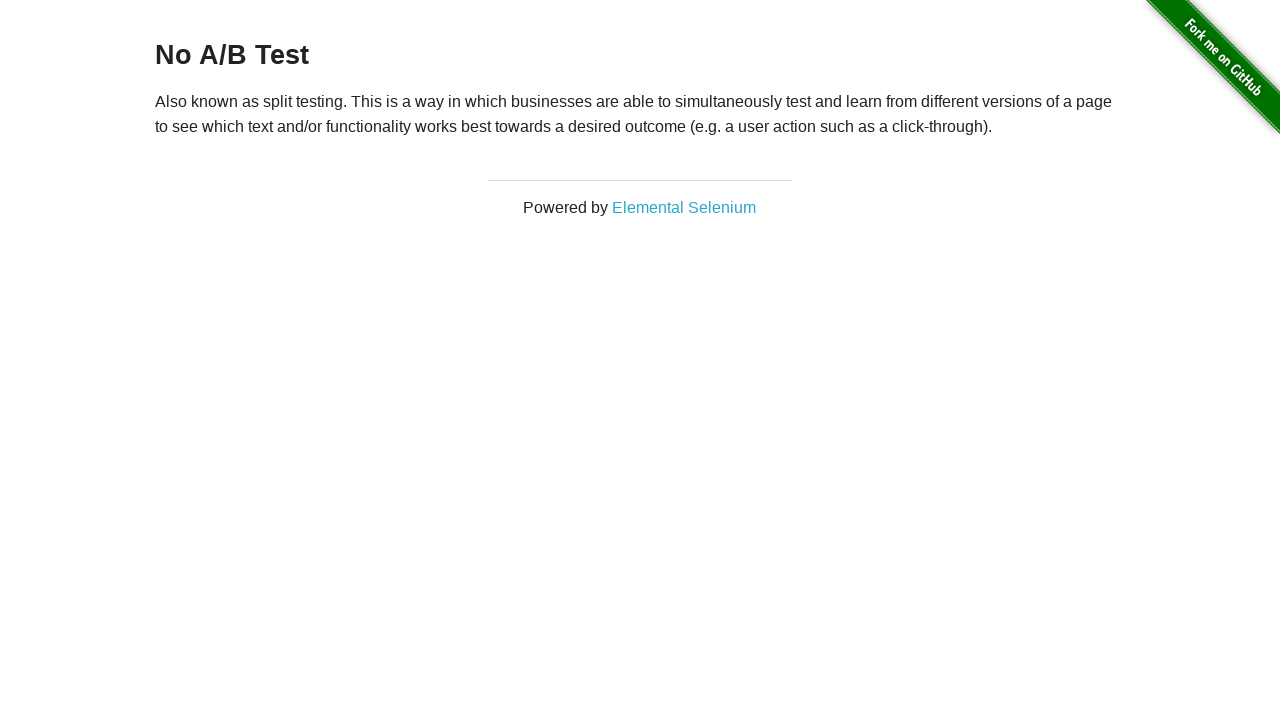

Verified opt-out is active - heading shows 'No A/B Test'
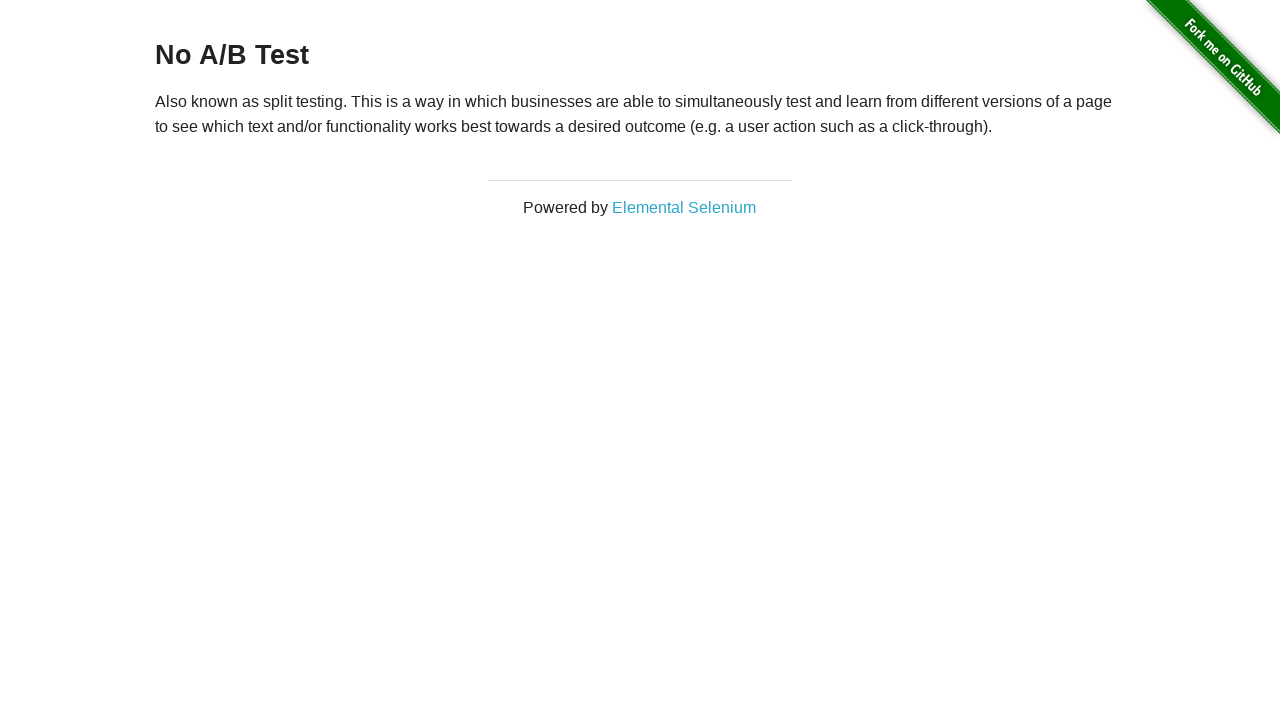

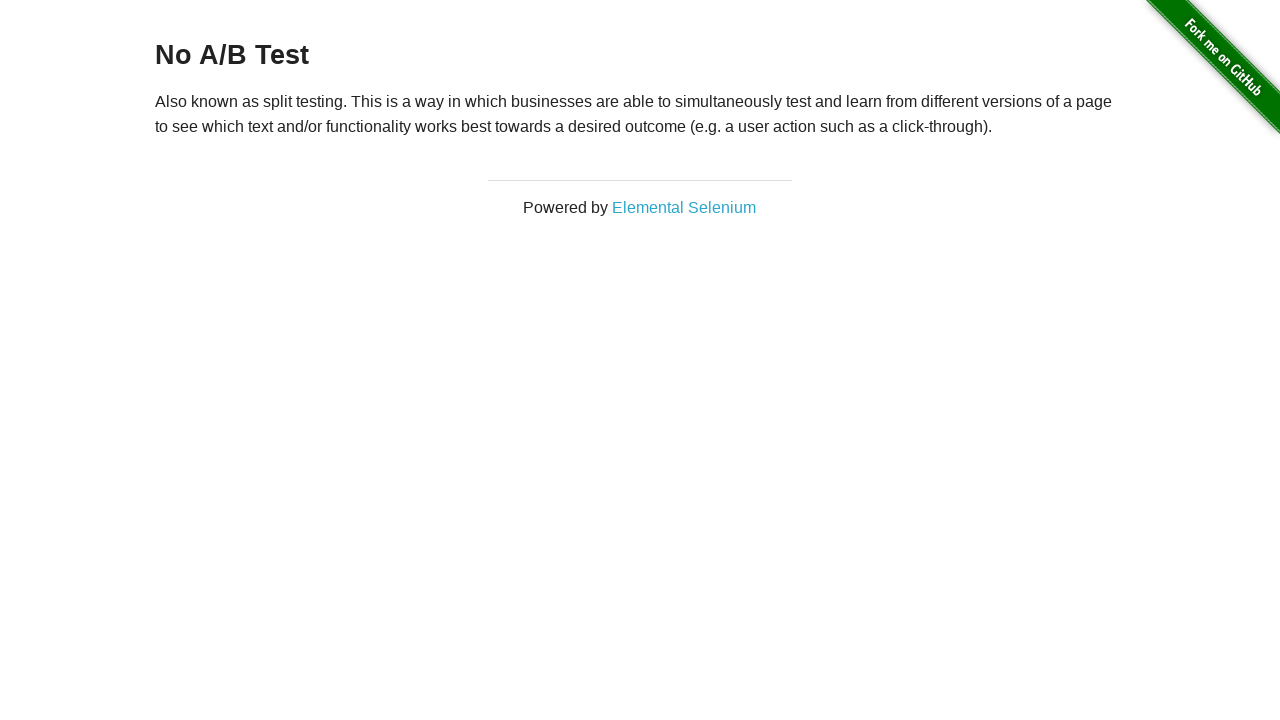